Tests Python.org search functionality by entering "pycon" in the search box and submitting the form

Starting URL: http://www.python.org

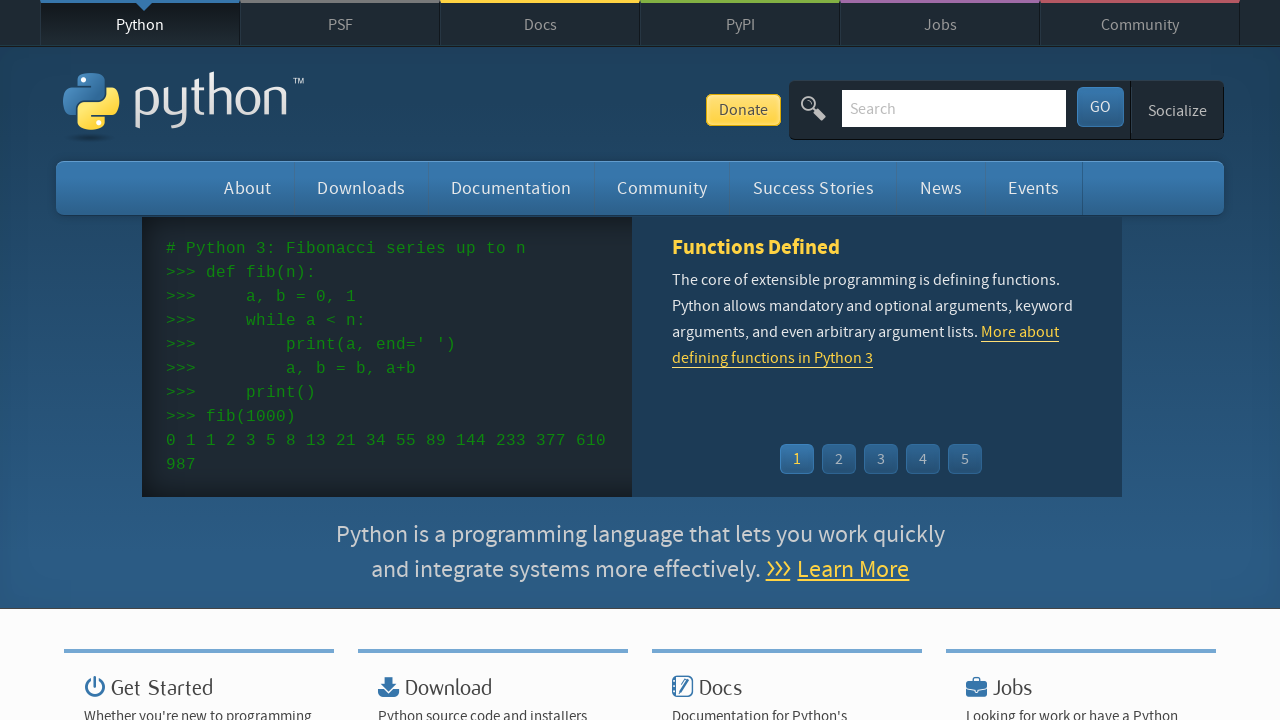

Filled search box with 'pycon' on input[name='q']
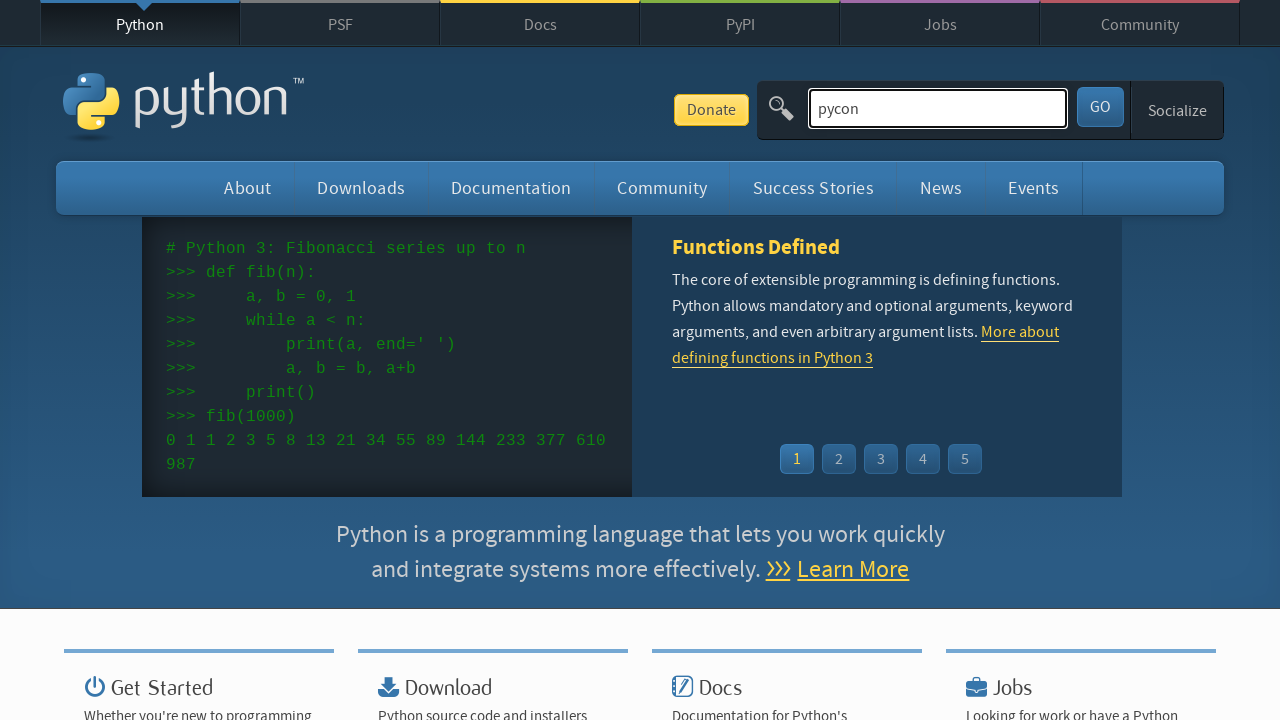

Submitted search form by pressing Enter on input[name='q']
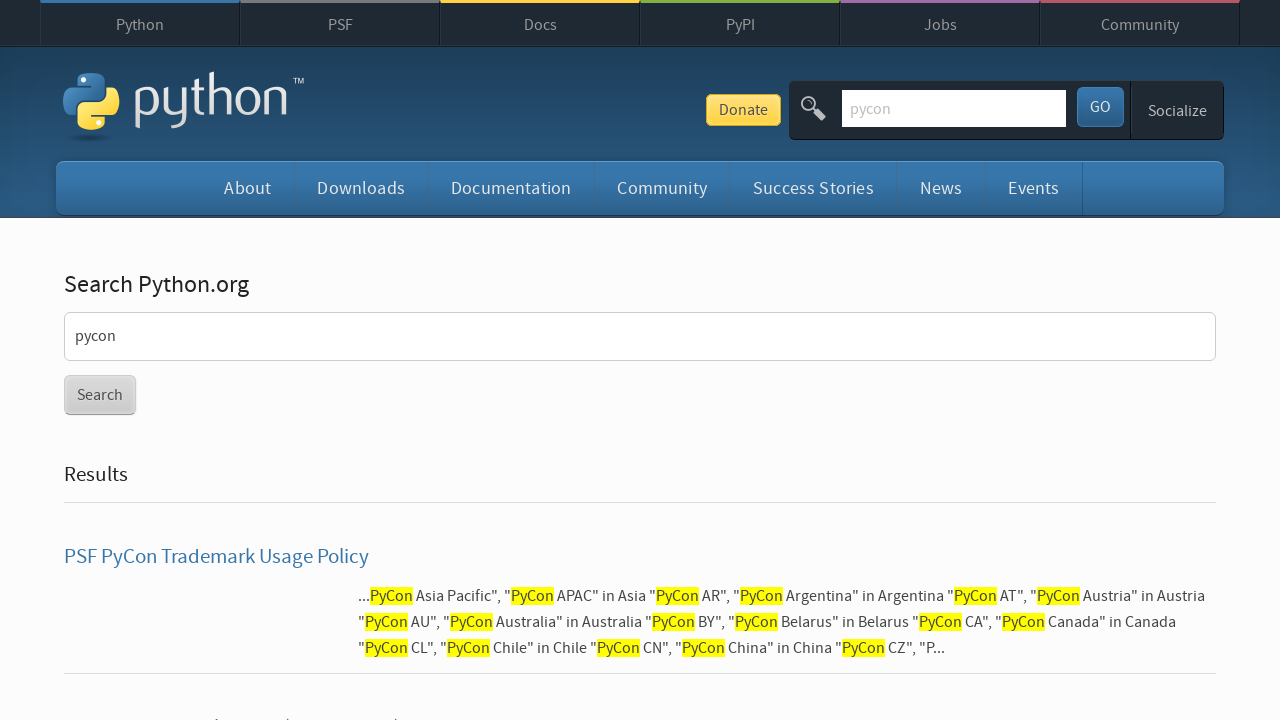

Search results page loaded
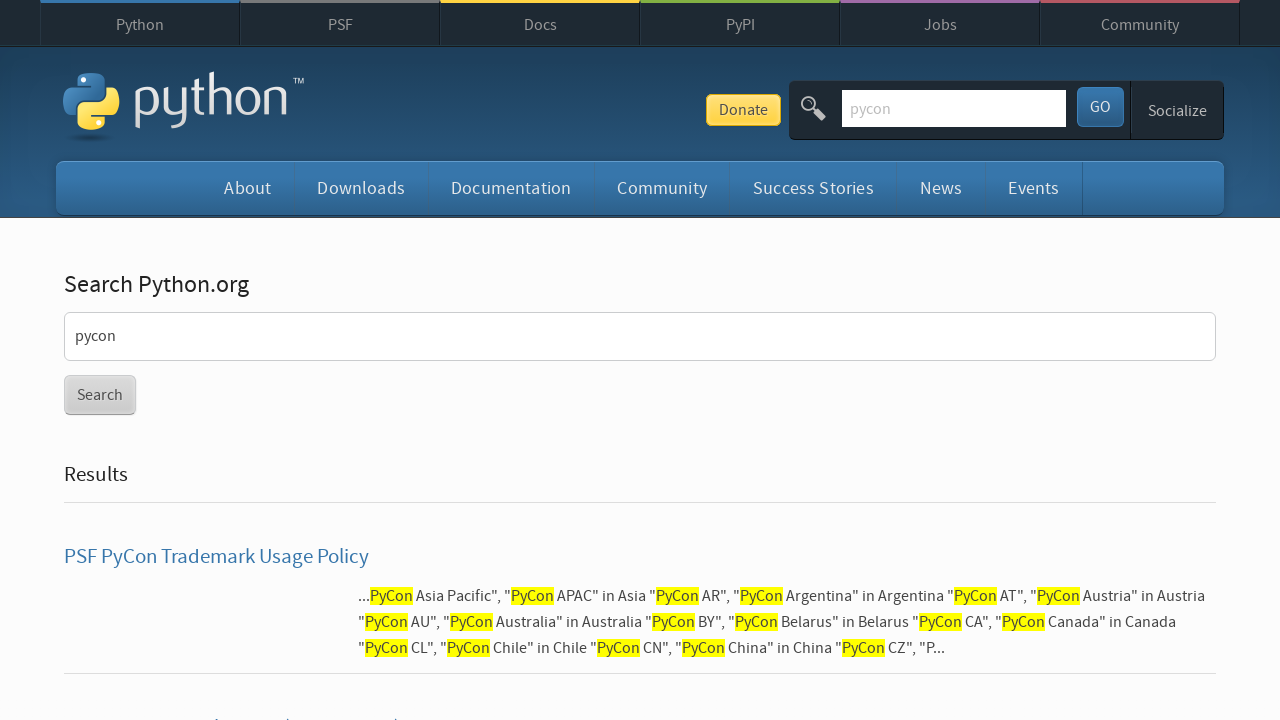

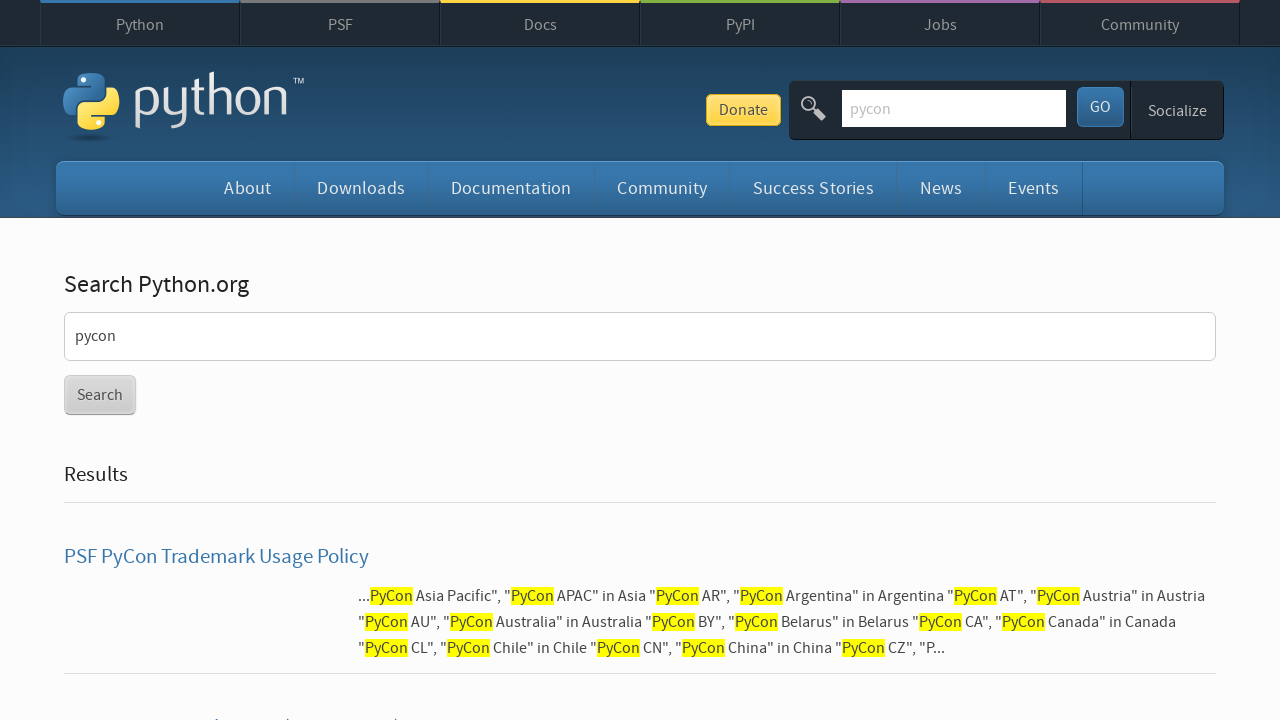